Tests page load functionality by navigating to a calculator page and waiting for the page to be completely loaded using document.readyState check.

Starting URL: http://only-testing-blog.blogspot.in/2014/04/calc.html

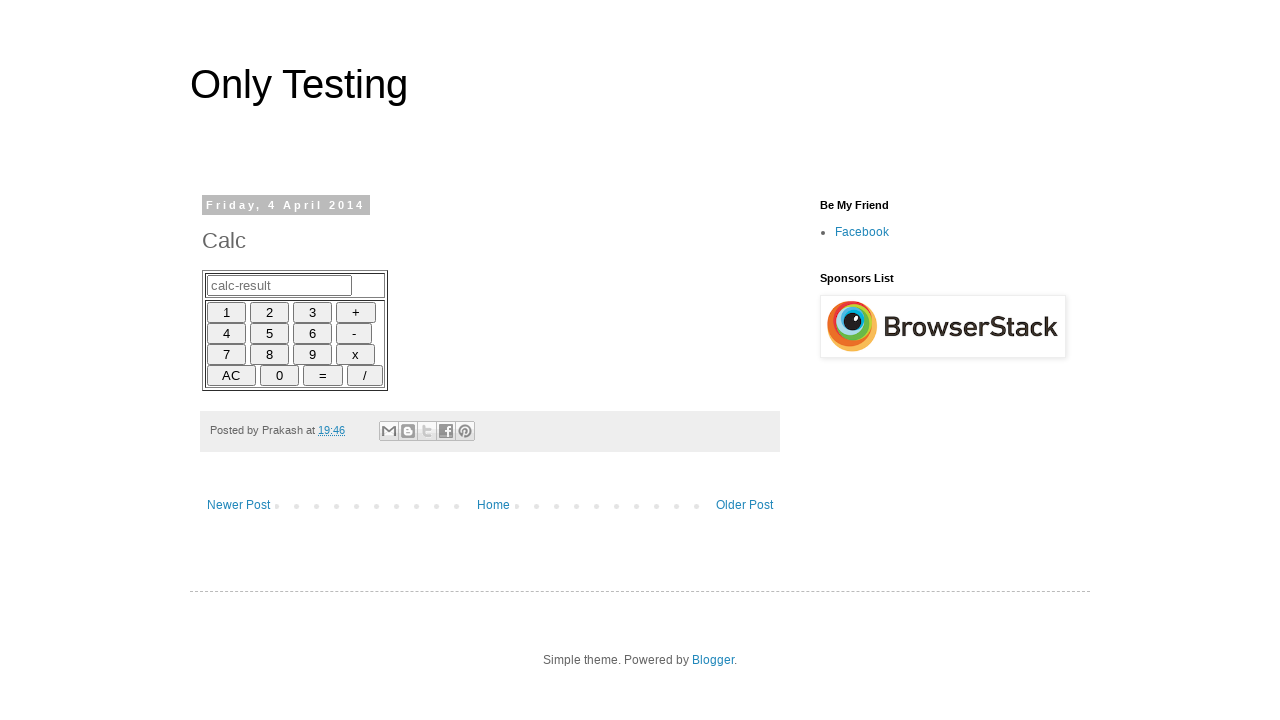

Waited for DOM content to be loaded
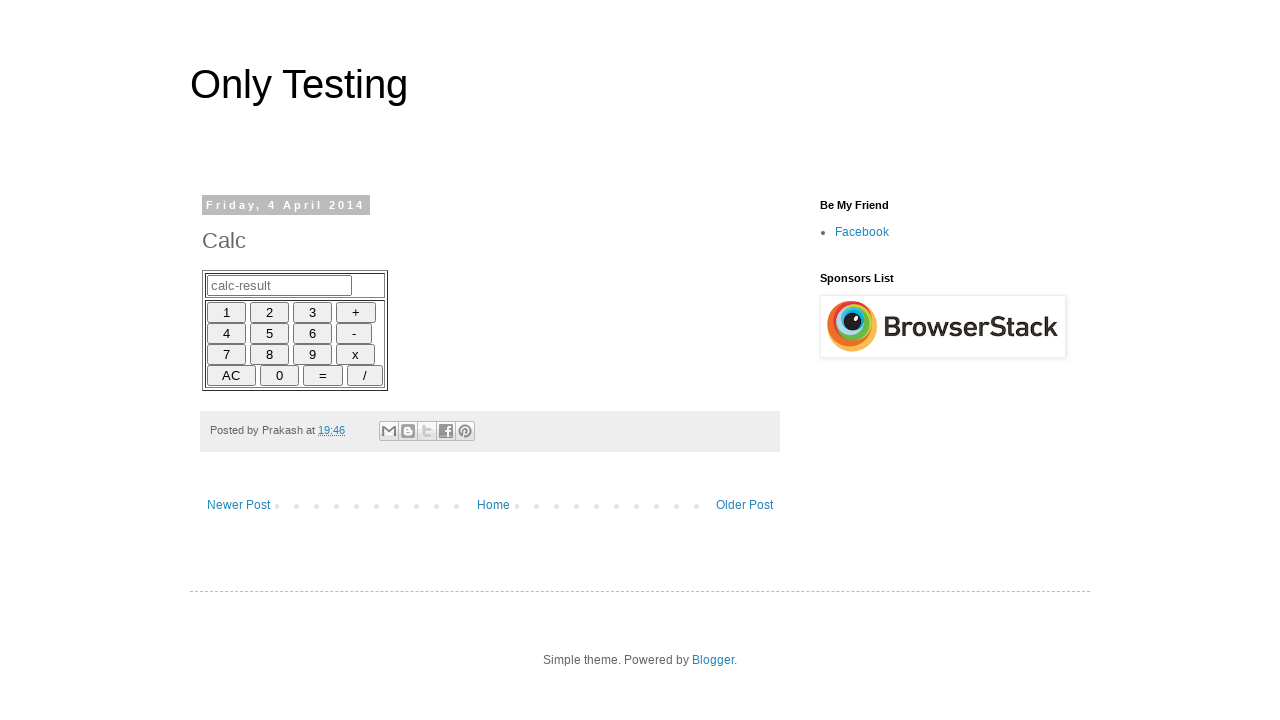

Waited for page to fully load
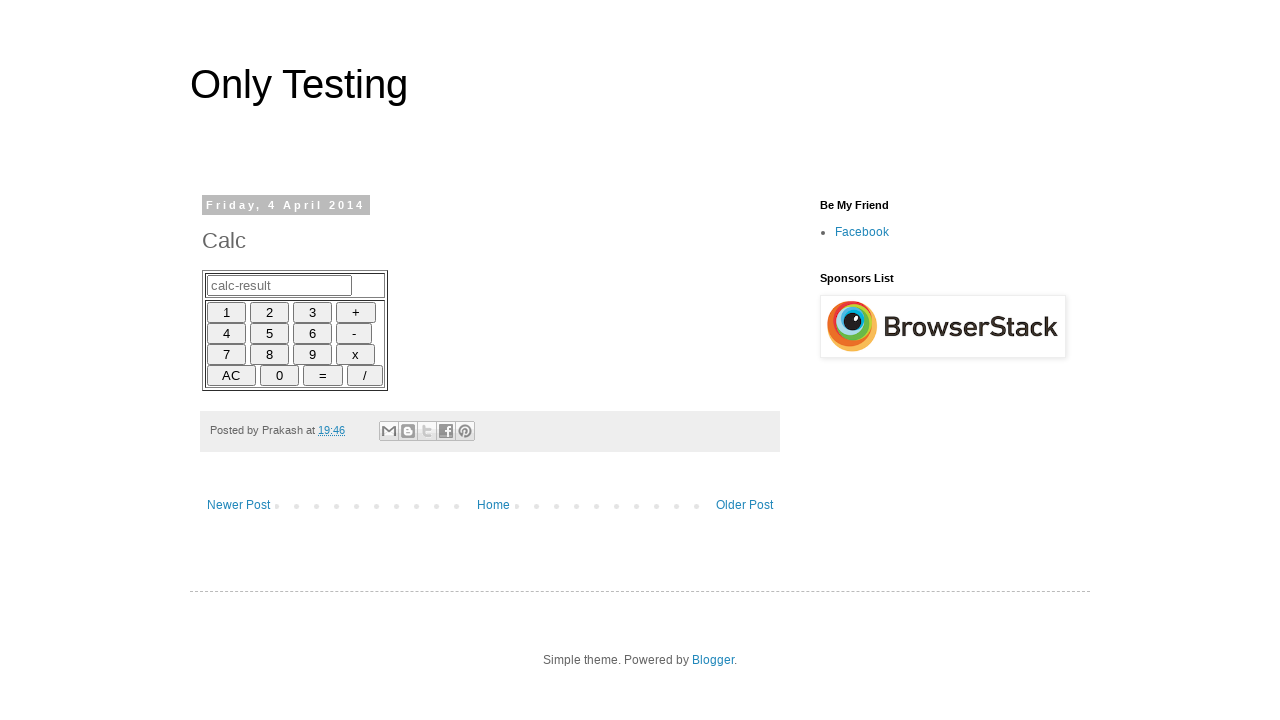

Verified body element is present on calculator page
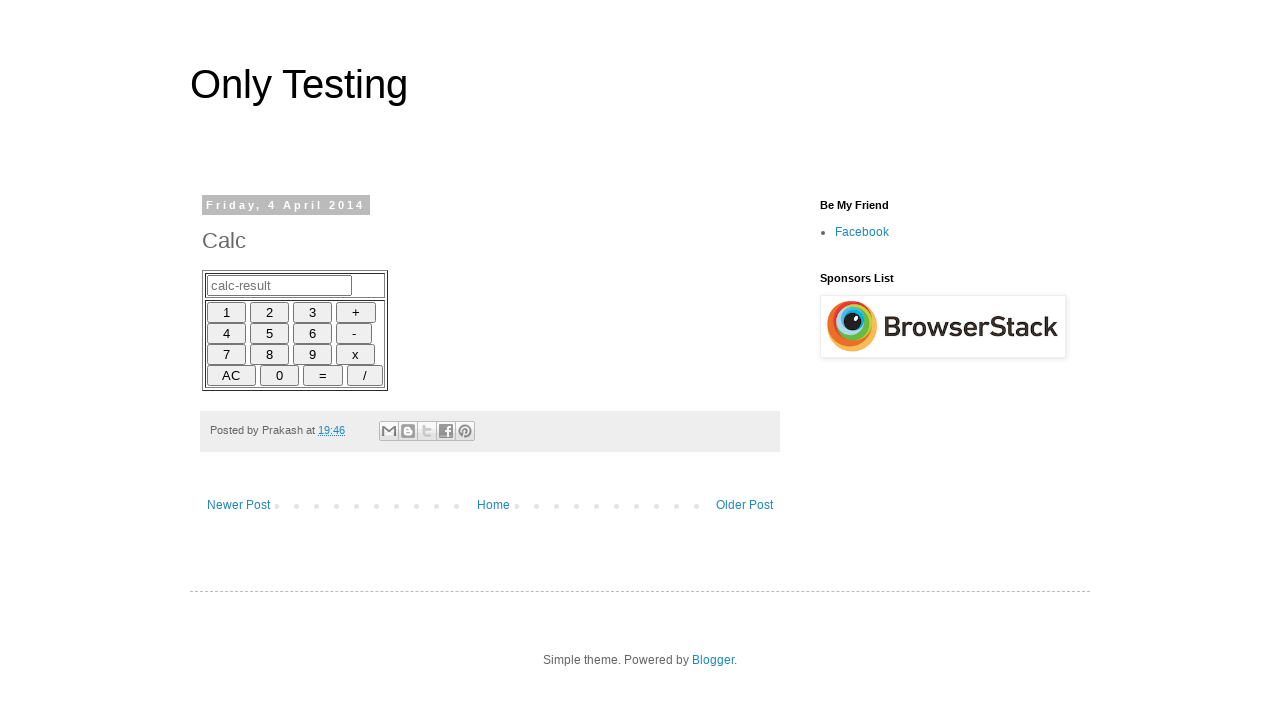

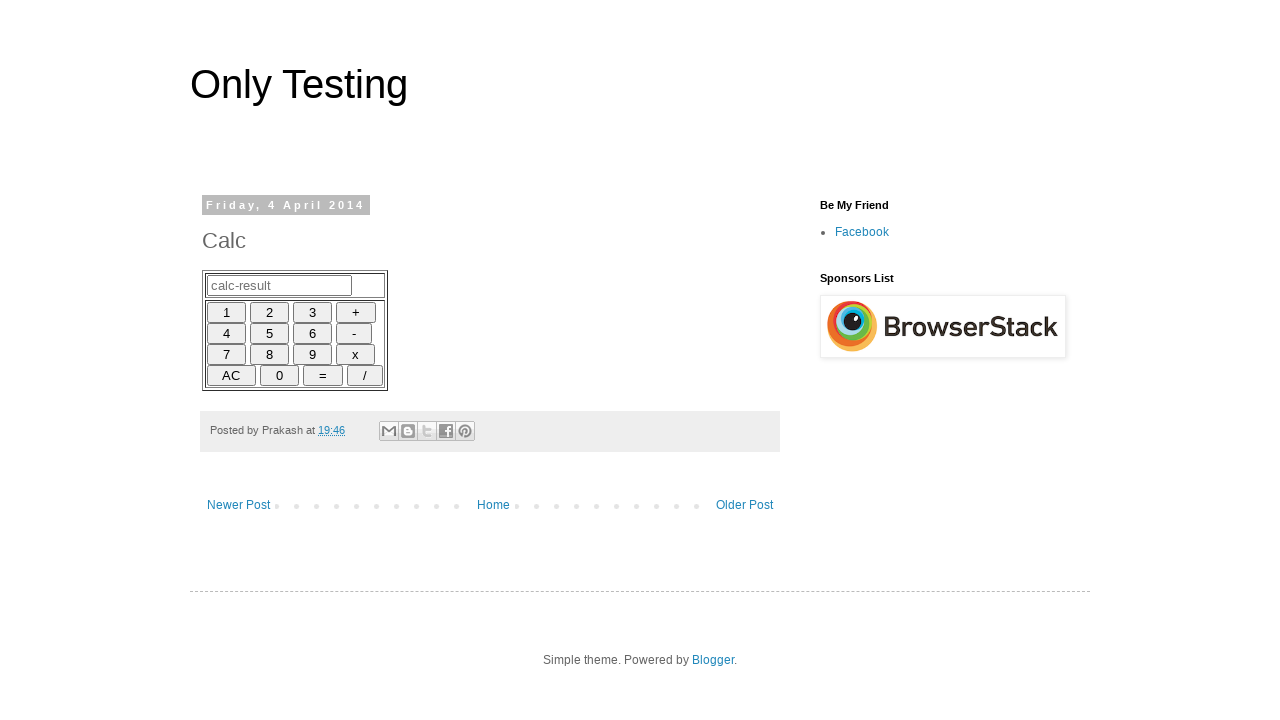